Tests Python.org search feature by searching for "pycon" and verifying that search results are displayed on the results page.

Starting URL: http://www.python.org

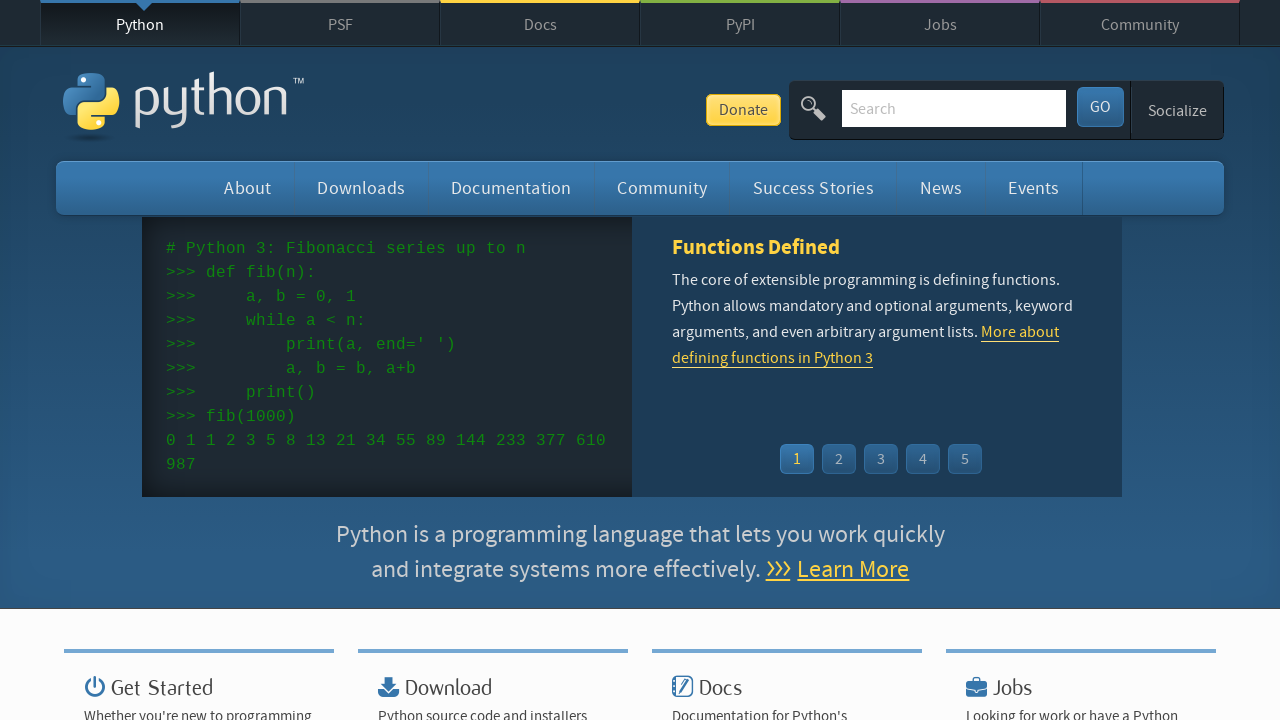

Verified page title contains 'Python'
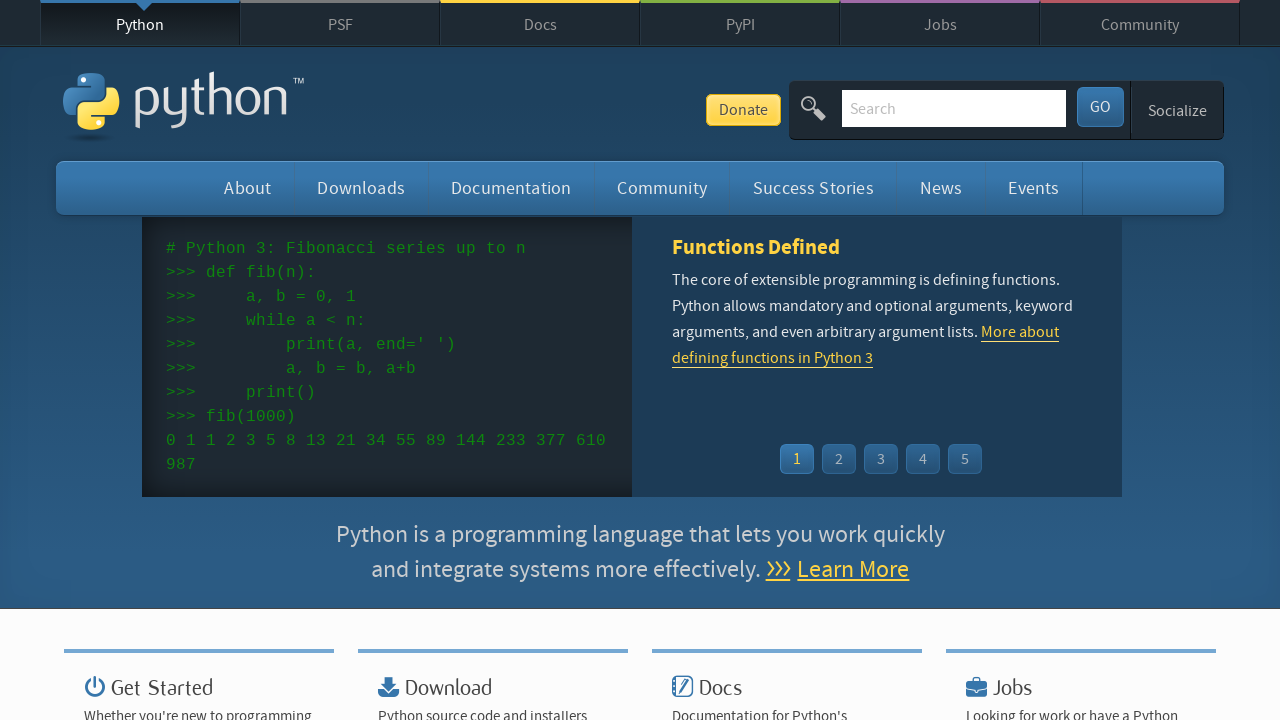

Filled search field with 'pycon' on input[name='q']
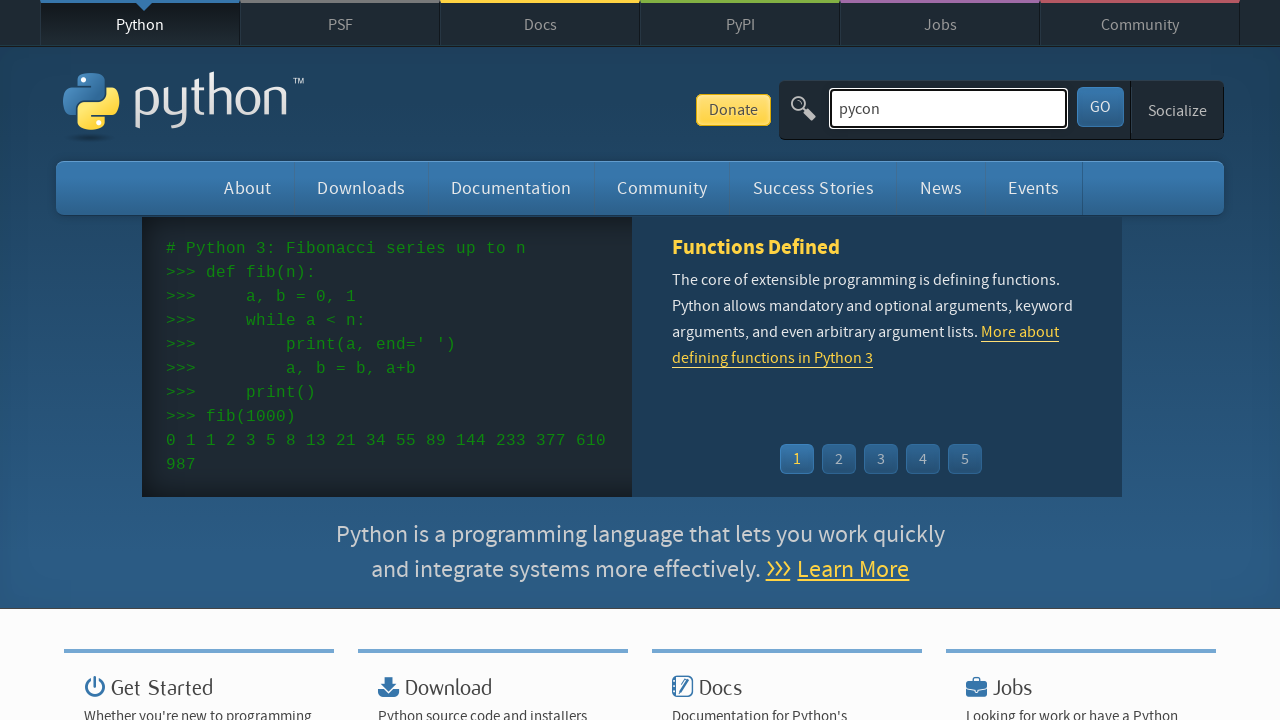

Clicked search submit button at (1100, 107) on button[type='submit']
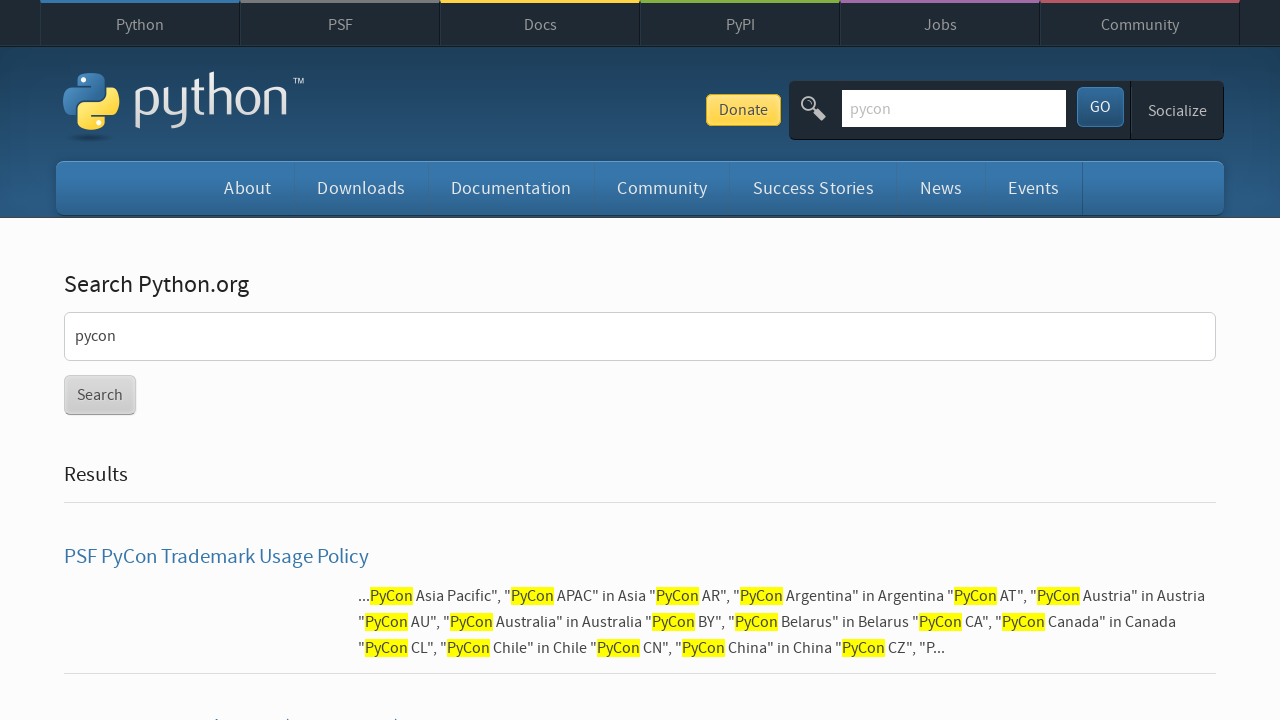

Search results loaded on the results page
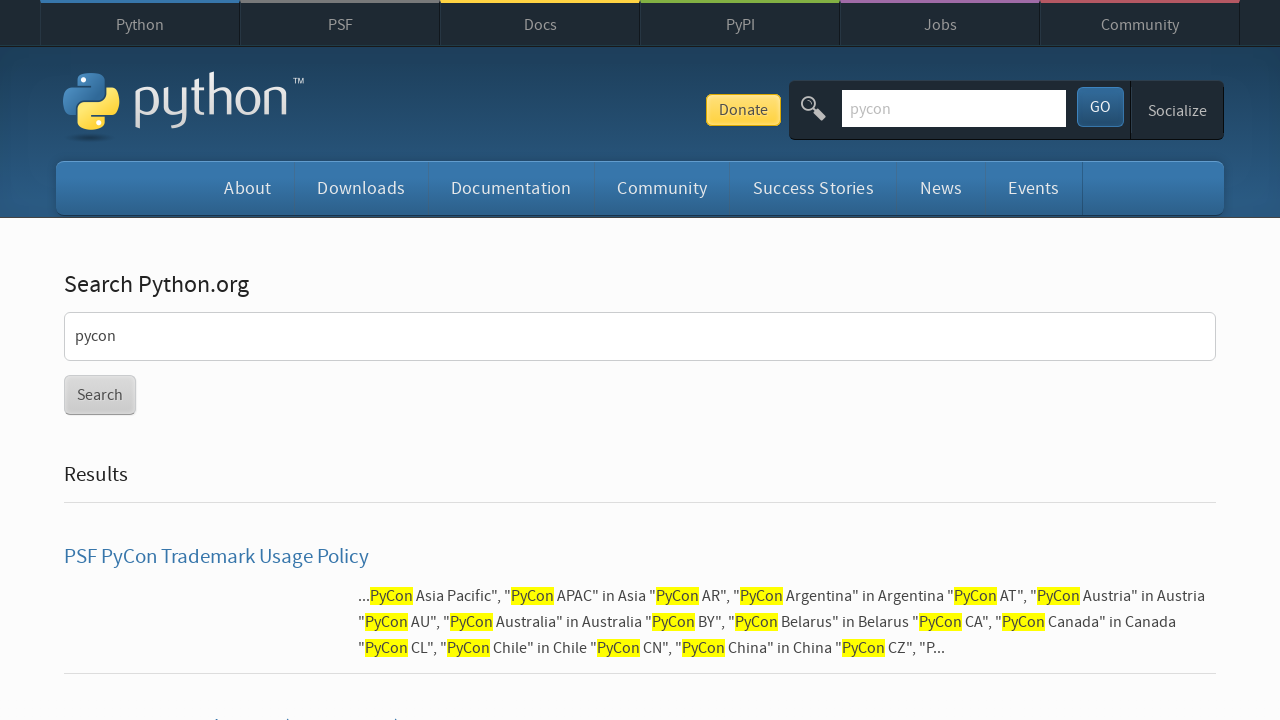

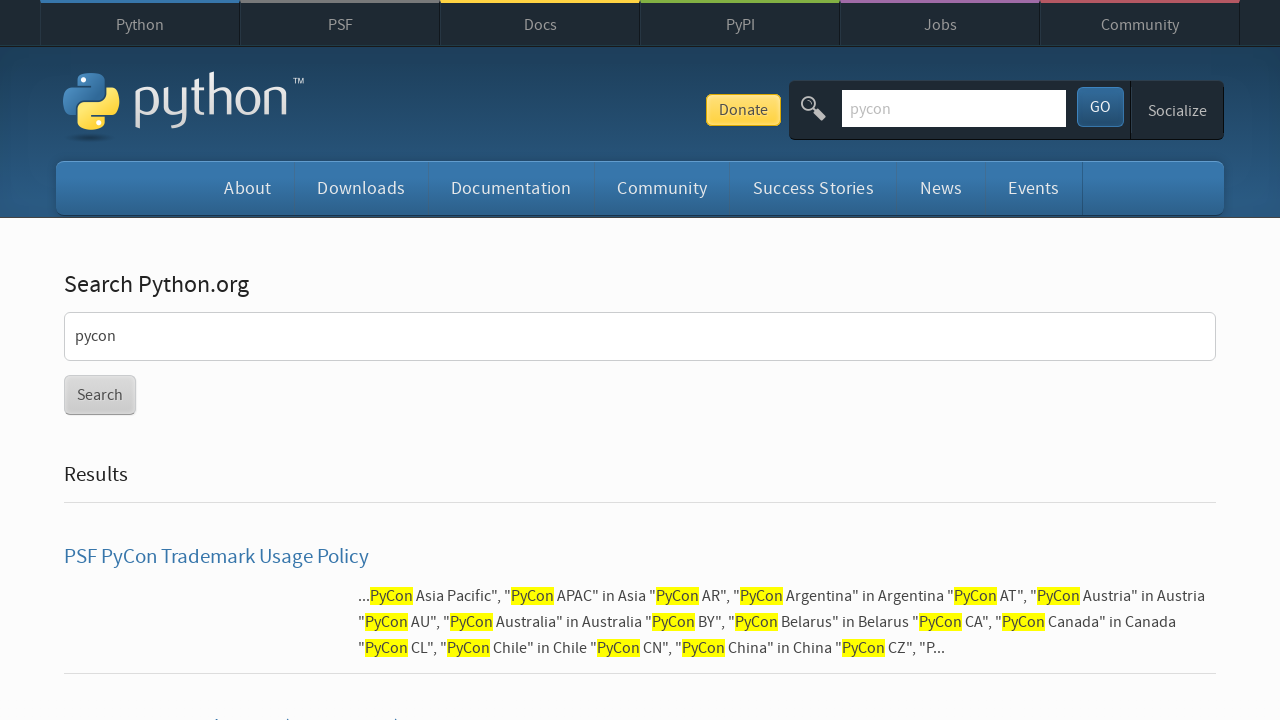